Tests that other controls are hidden when editing a todo item.

Starting URL: https://demo.playwright.dev/todomvc

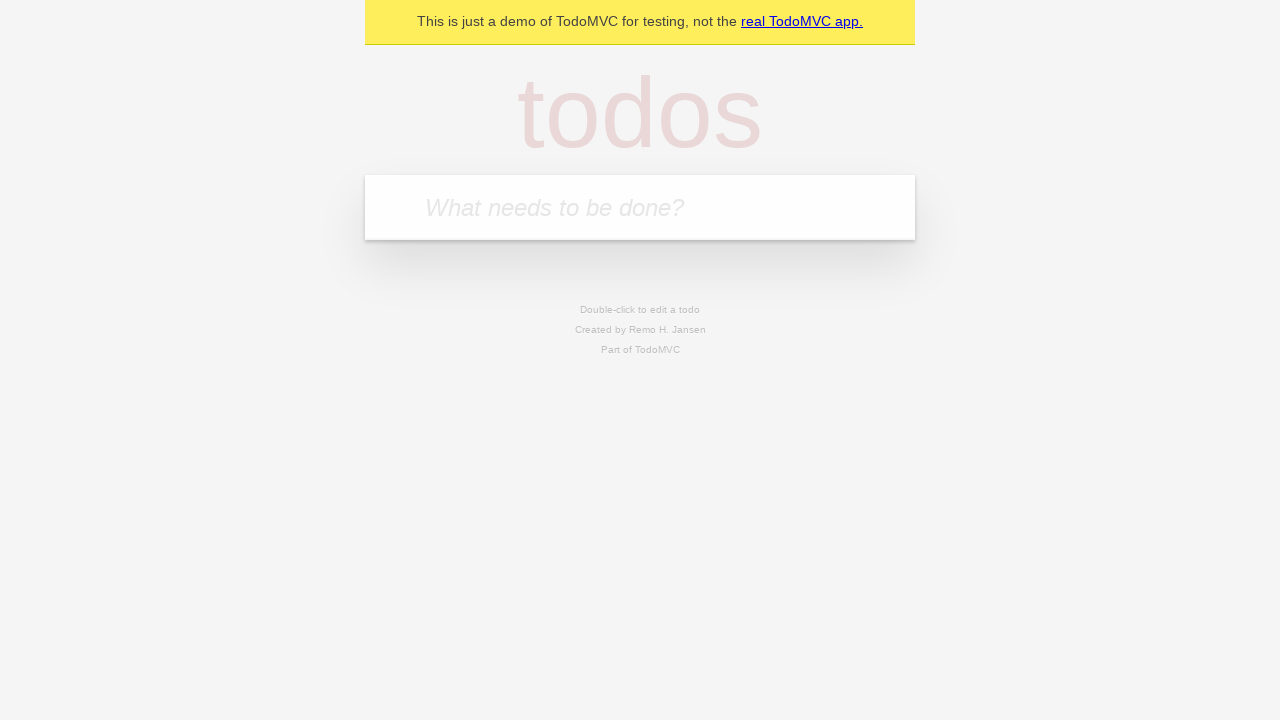

Filled first todo input with 'buy some cheese' on .new-todo
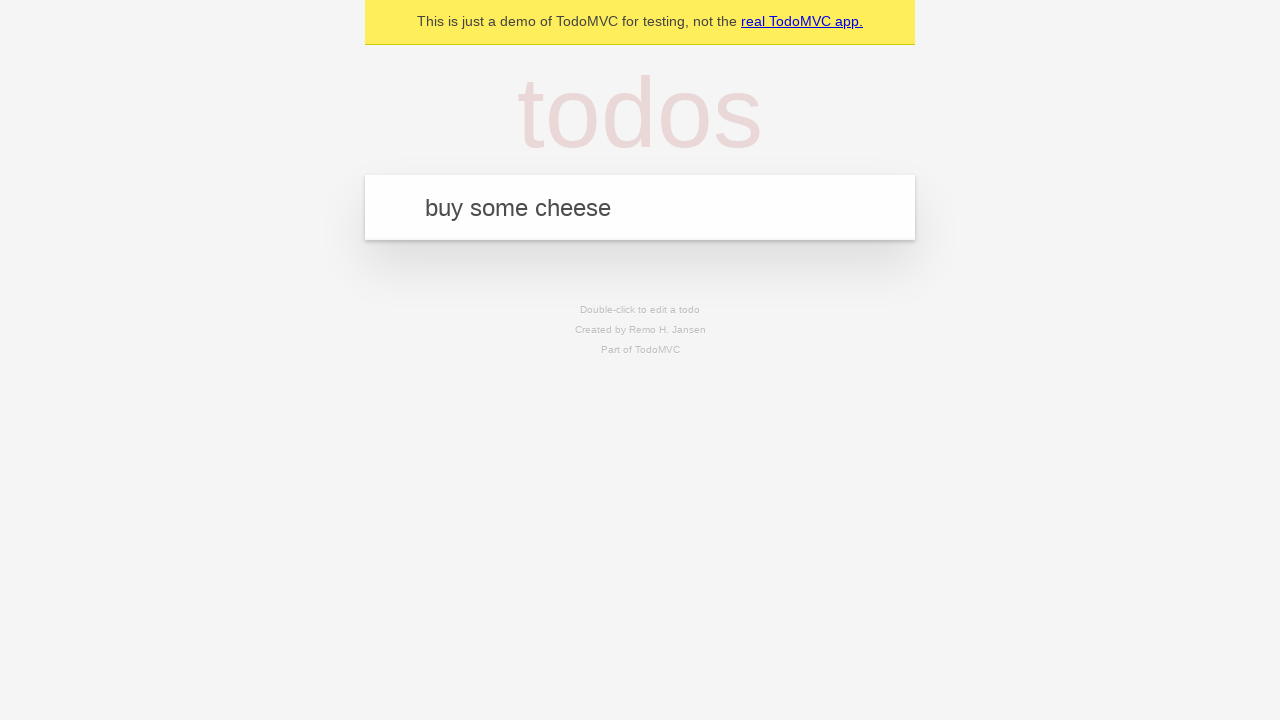

Pressed Enter to create first todo on .new-todo
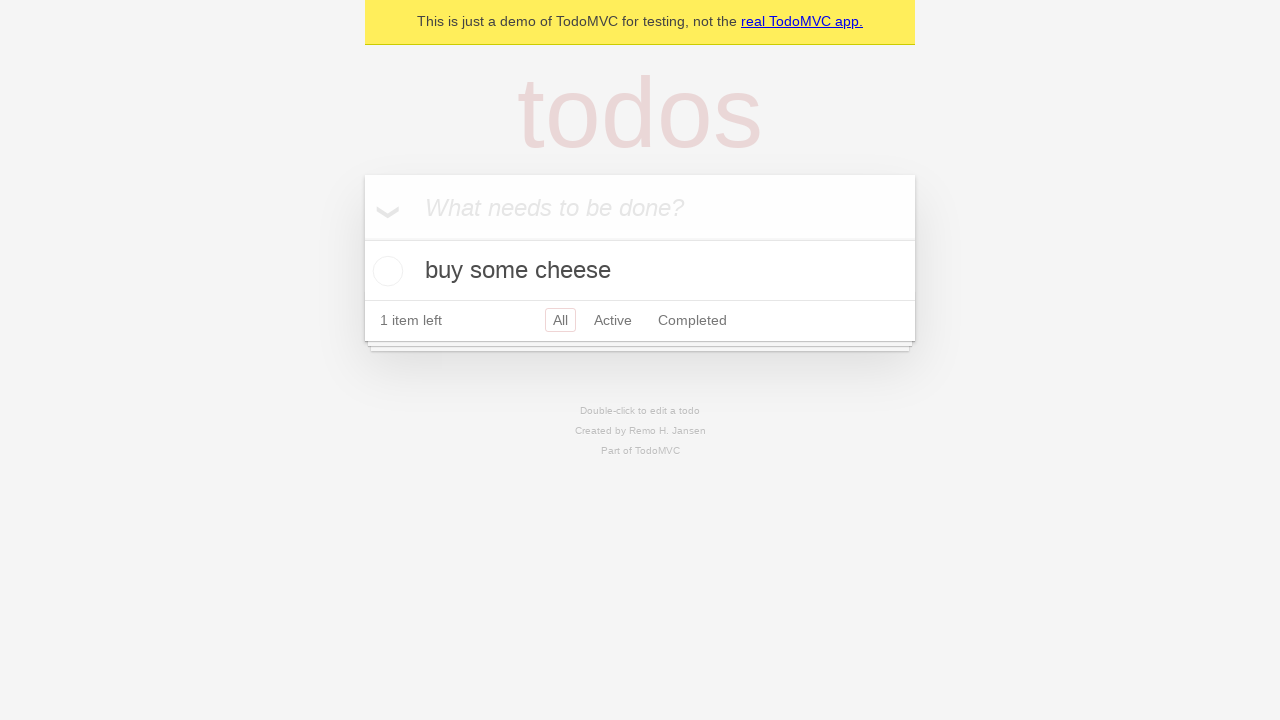

Filled second todo input with 'feed the cat' on .new-todo
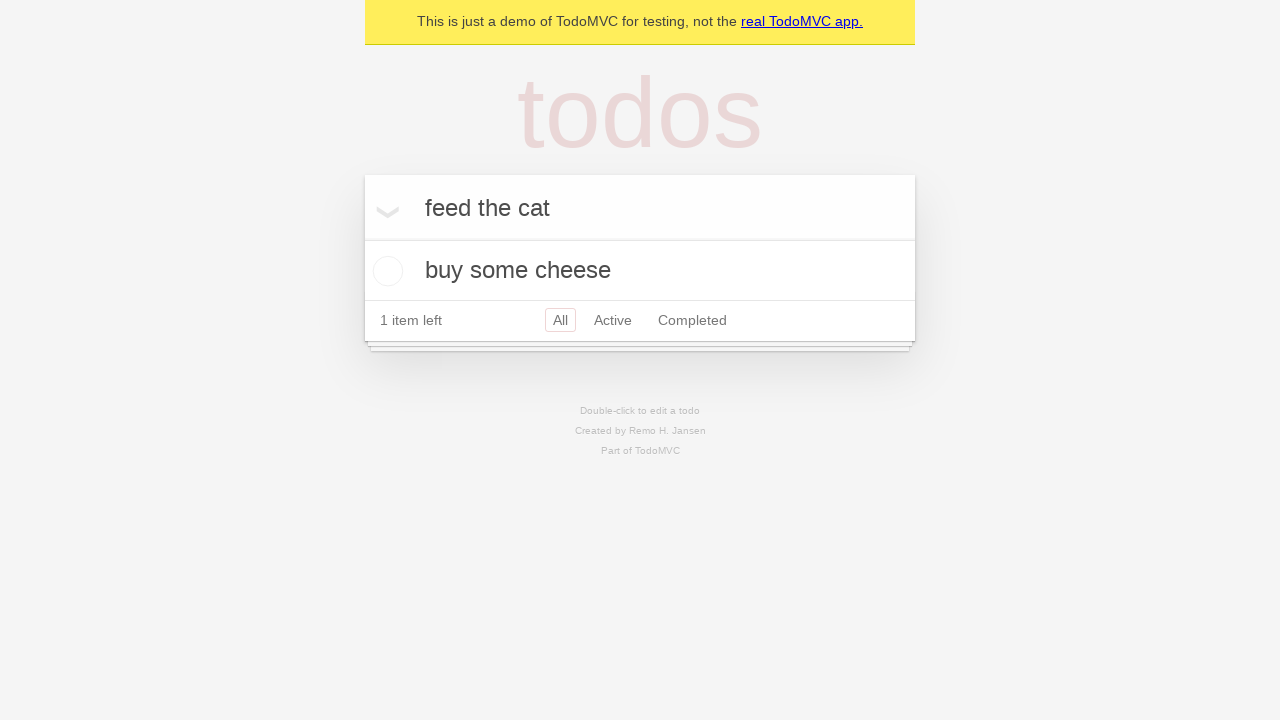

Pressed Enter to create second todo on .new-todo
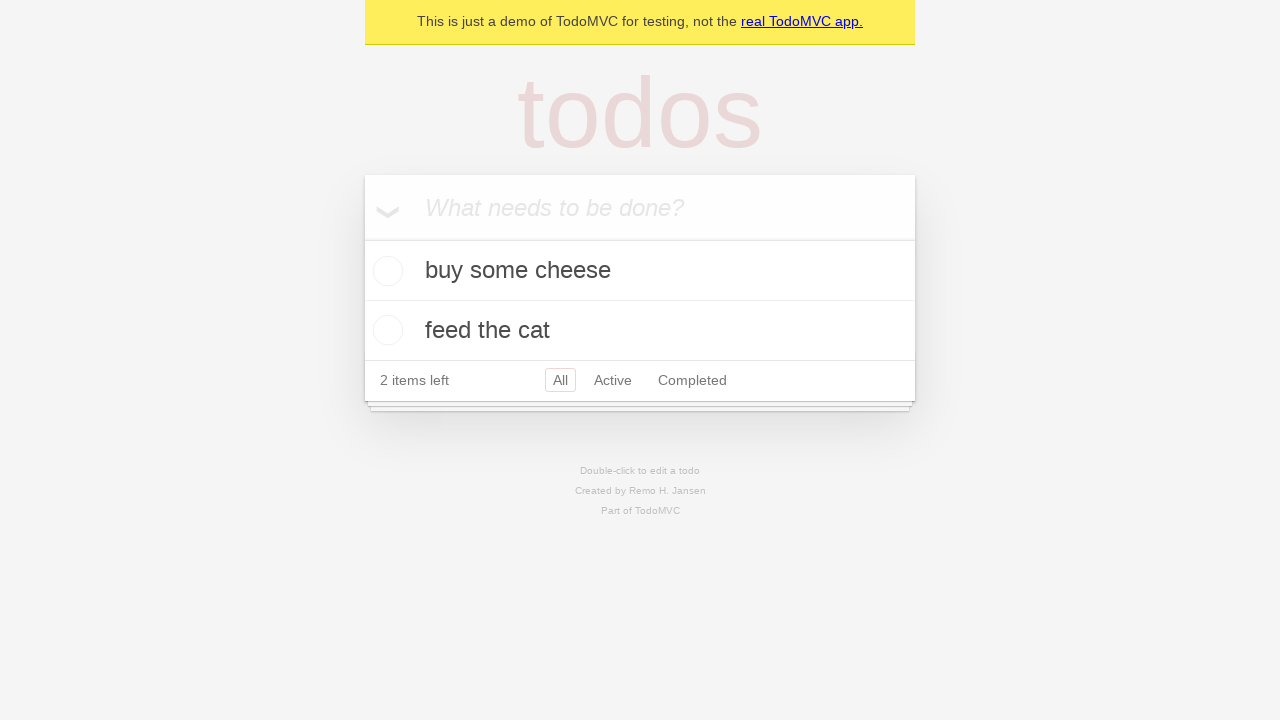

Filled third todo input with 'book a doctors appointment' on .new-todo
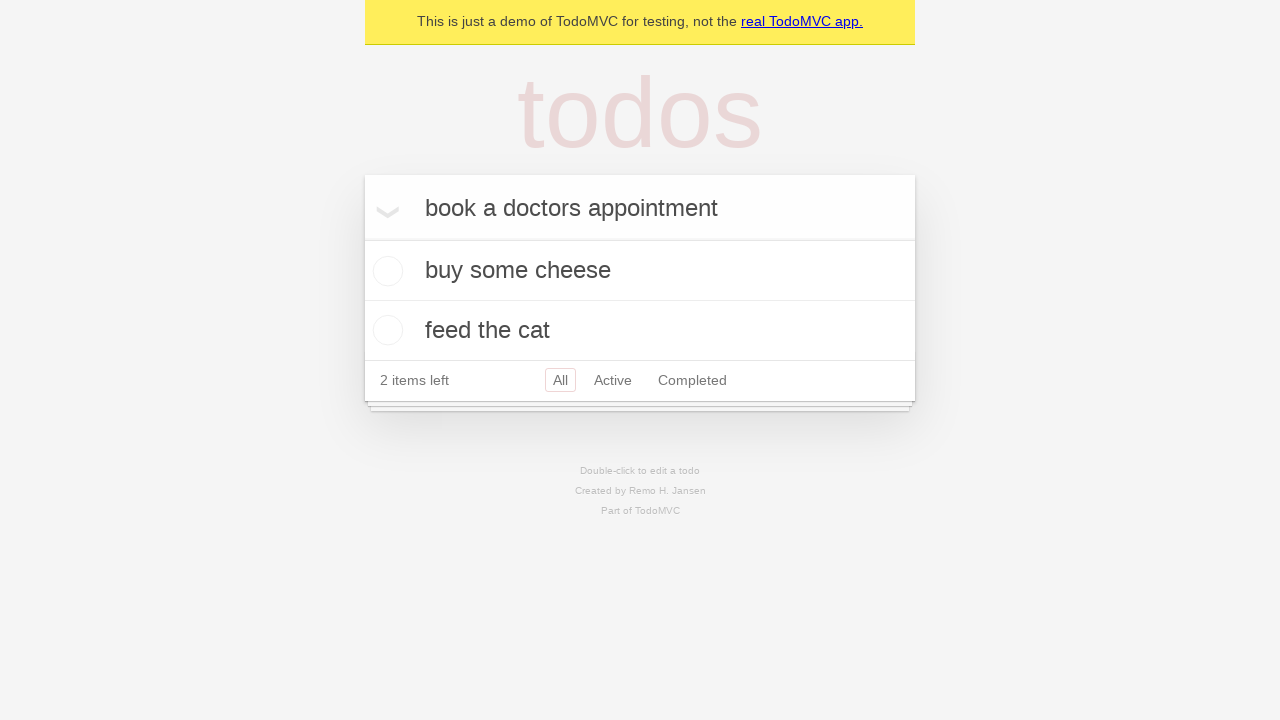

Pressed Enter to create third todo on .new-todo
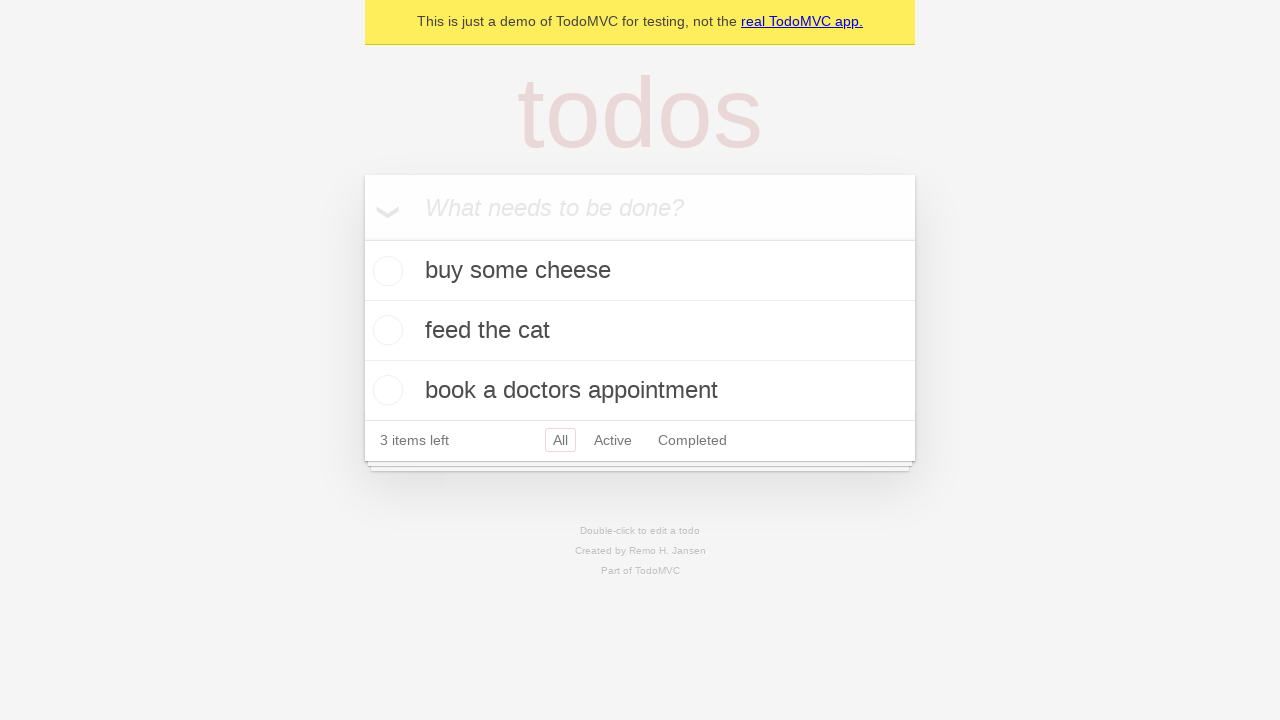

Waited for all three todos to be created
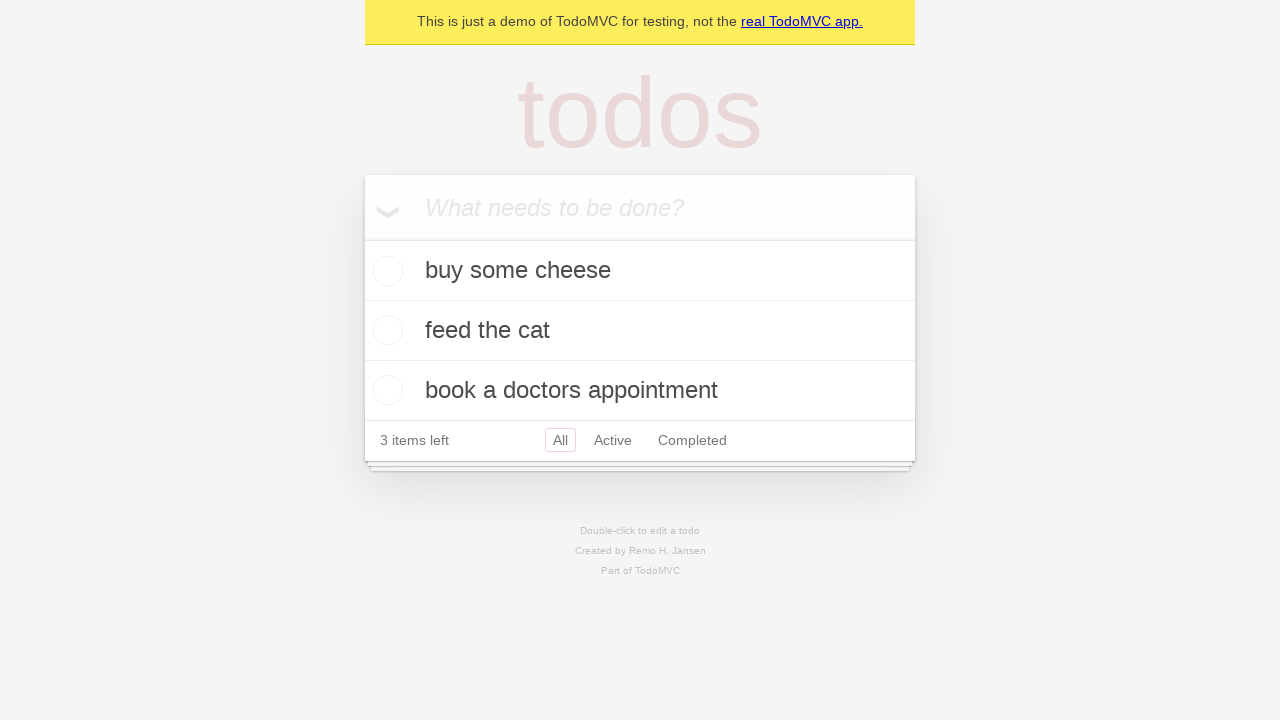

Selected second todo item for editing
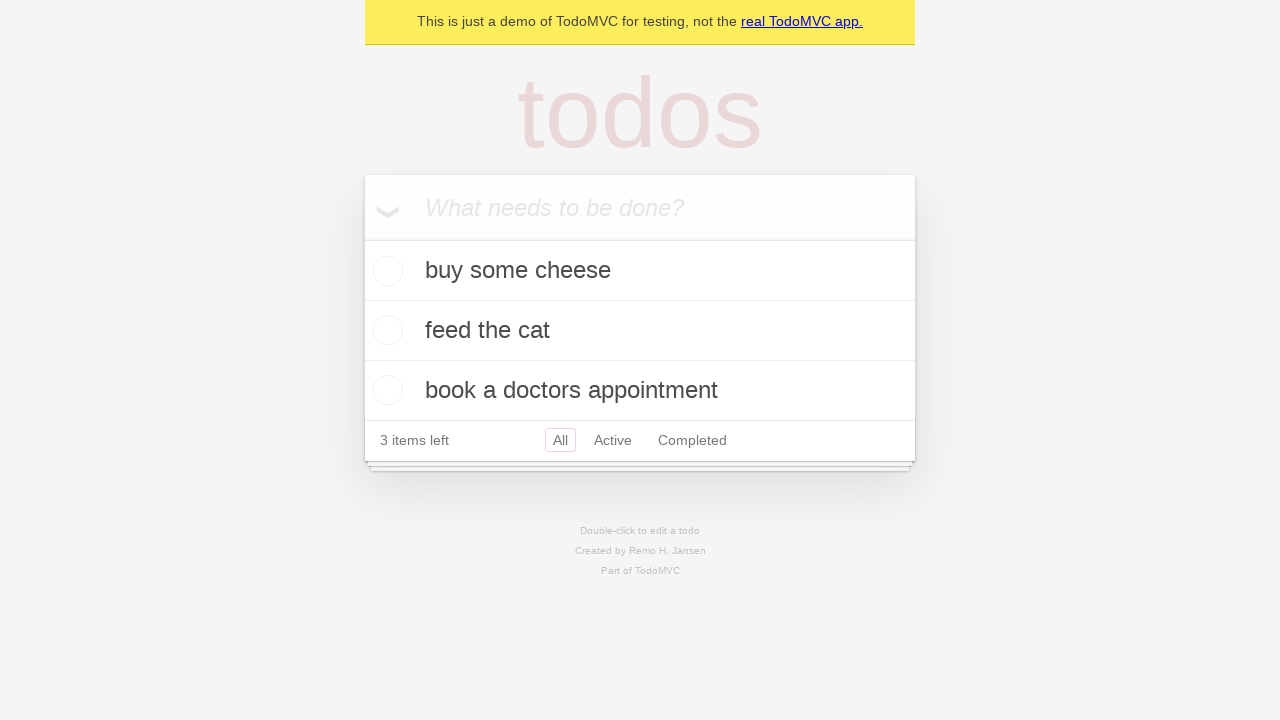

Double-clicked second todo to enter edit mode at (640, 331) on .todo-list li >> nth=1
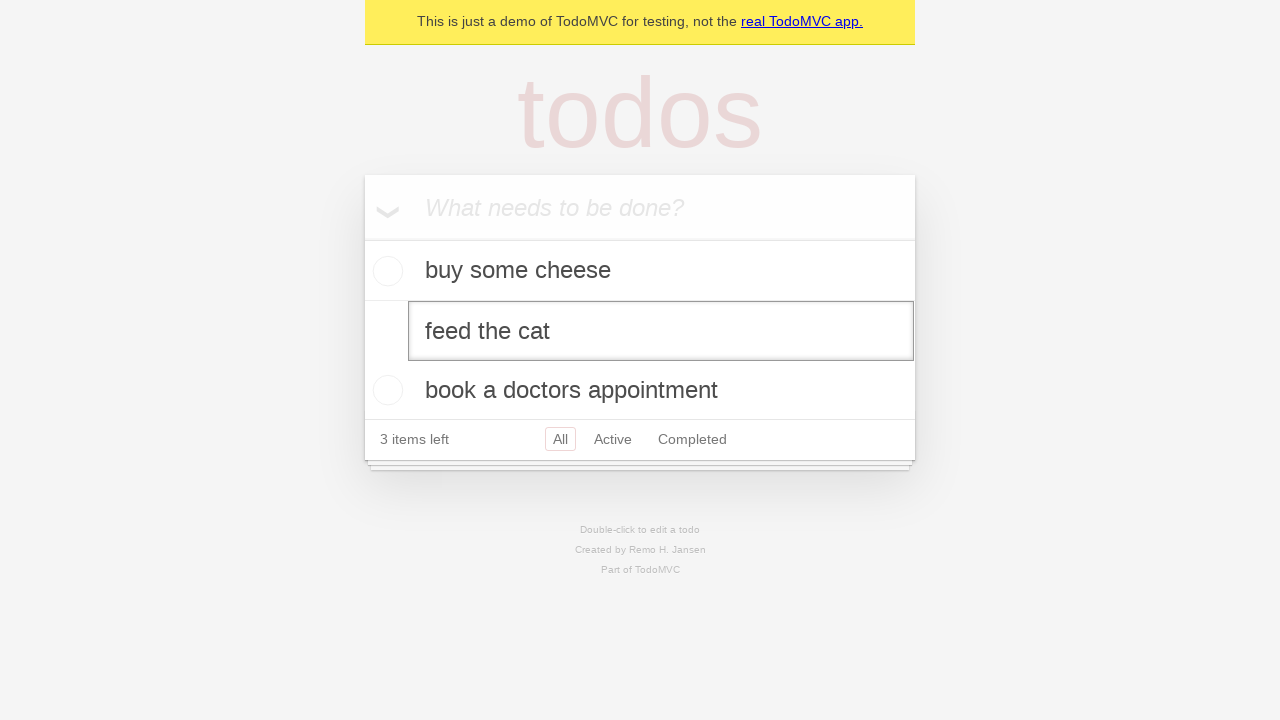

Edit input field appeared, other controls should be hidden
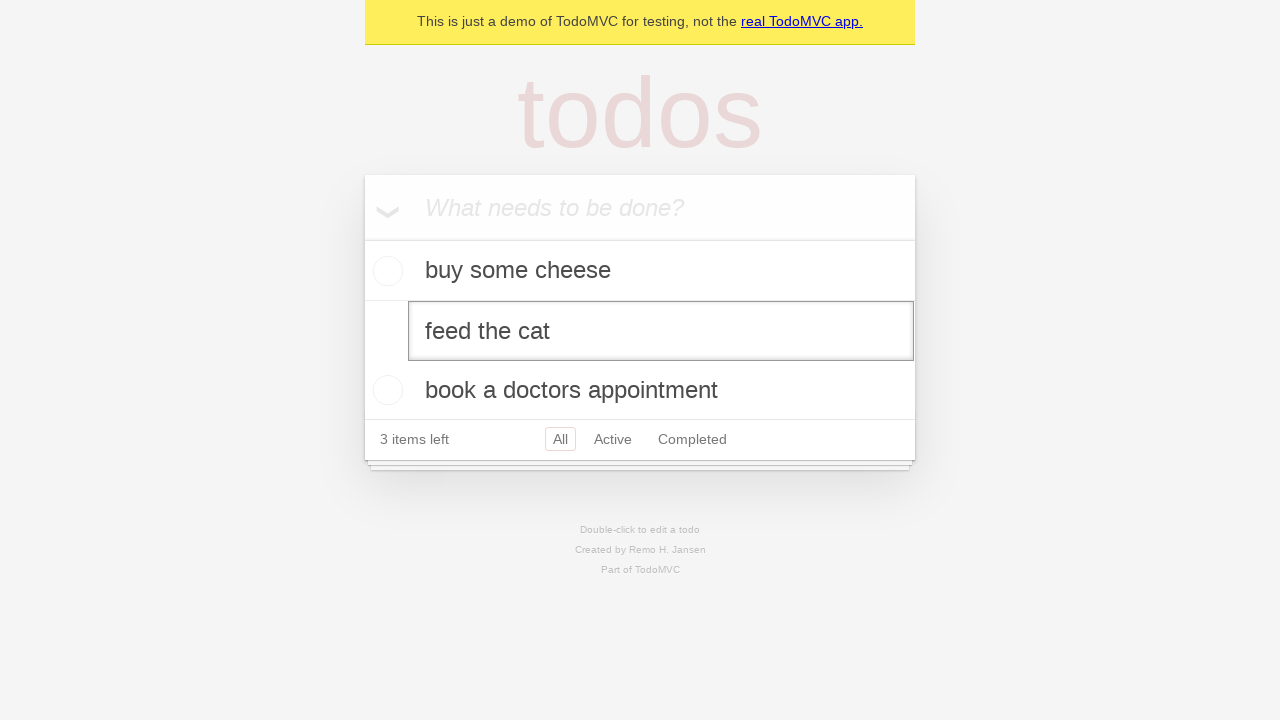

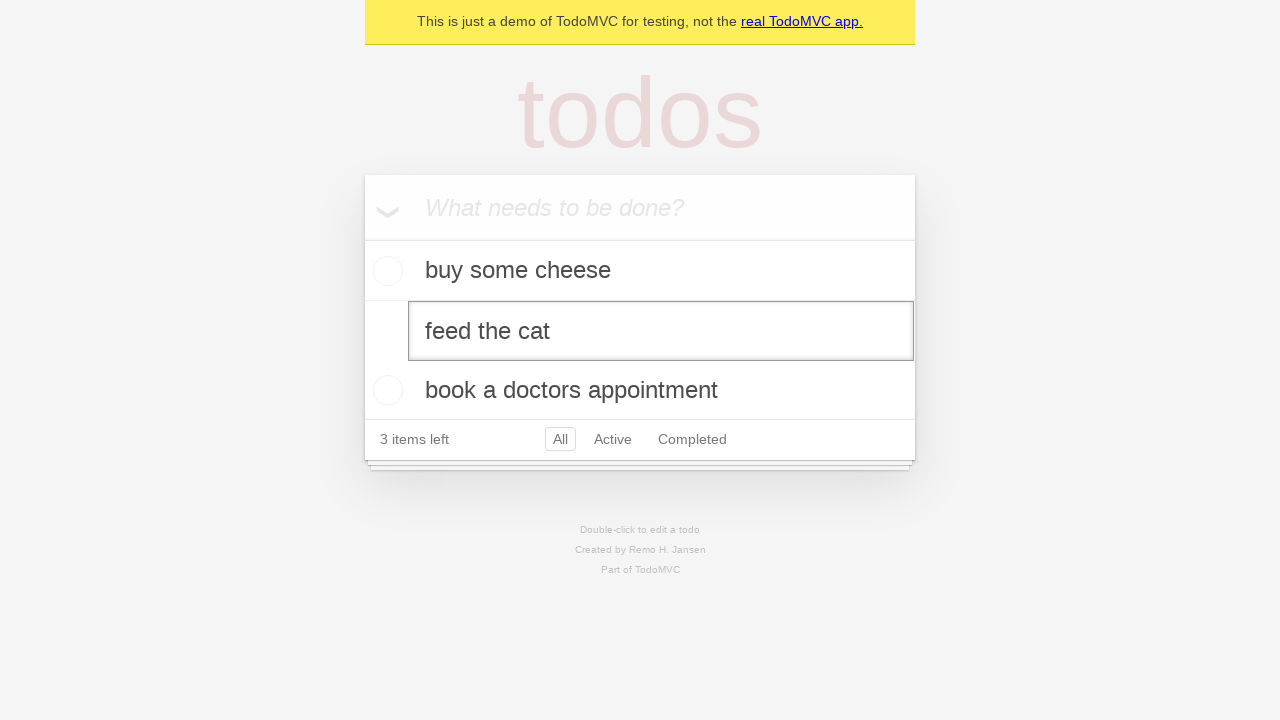